Tests form validation by submitting empty form and verifying error borders appear

Starting URL: https://hotel-testlab.coderslab.pl/en/

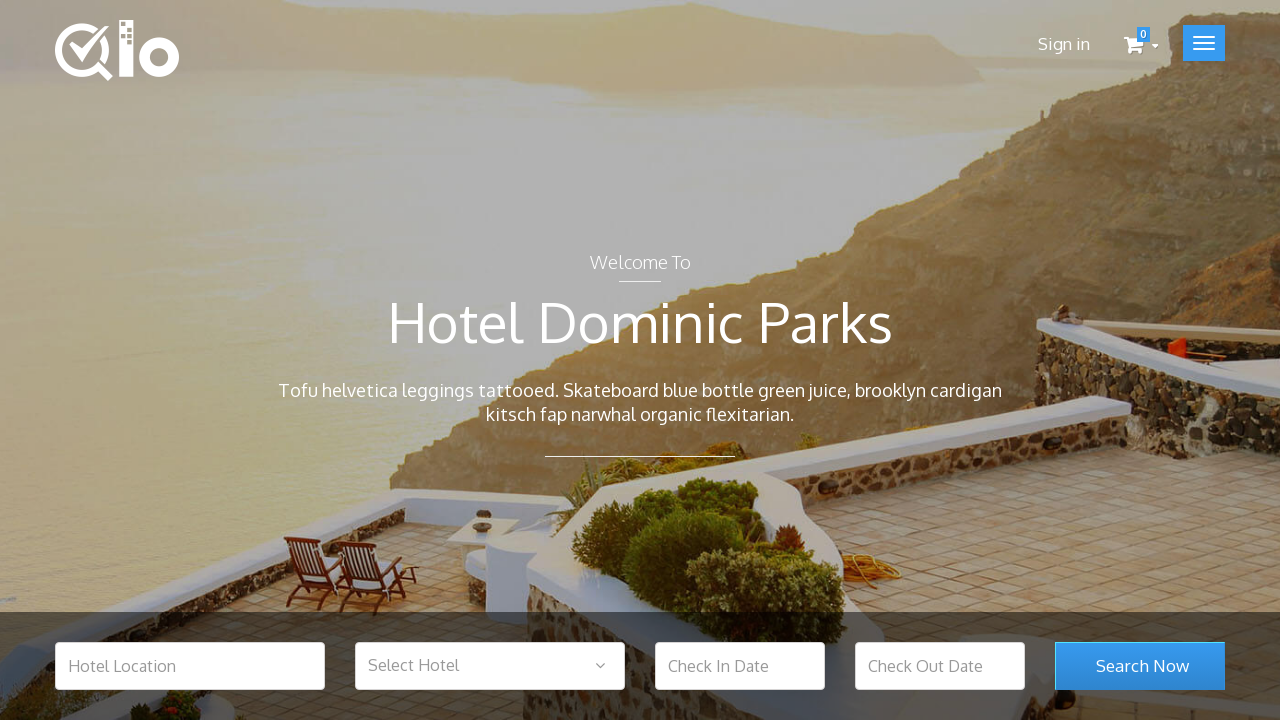

Clicked submit button without filling form to trigger validation at (1140, 666) on #search_room_submit
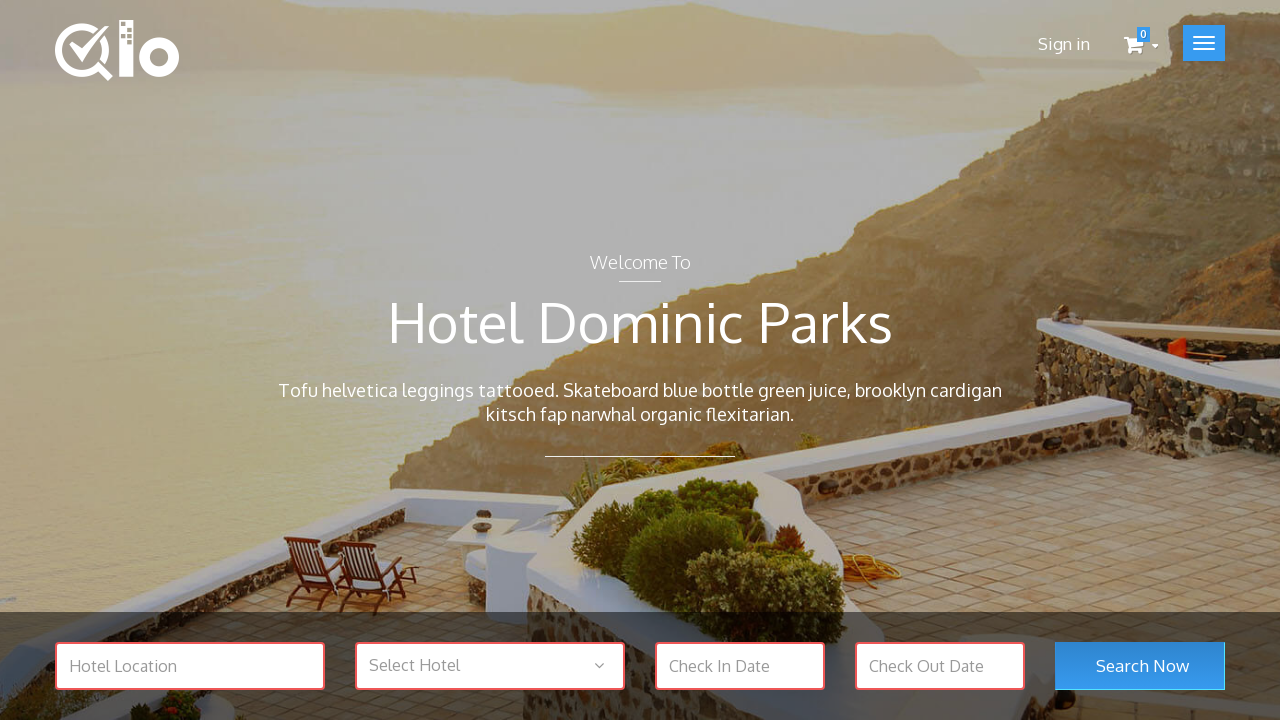

Waited for error borders to appear on form elements
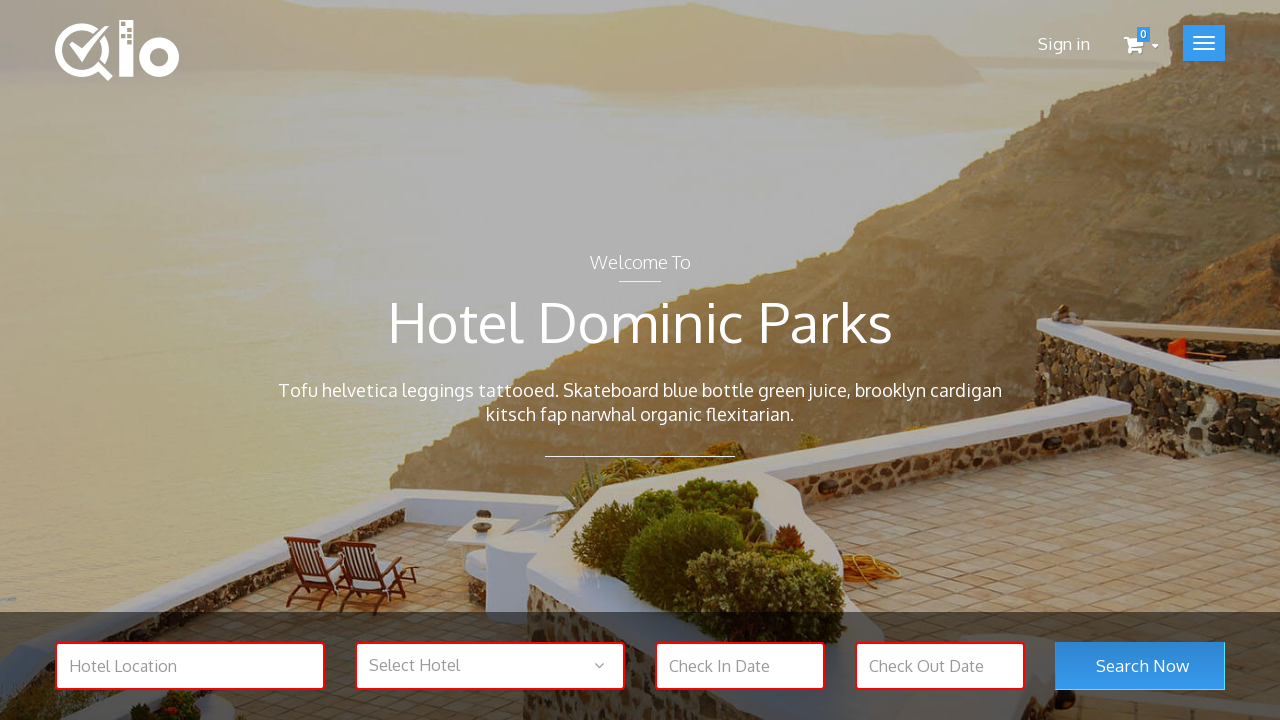

Found 4 form elements with error borders
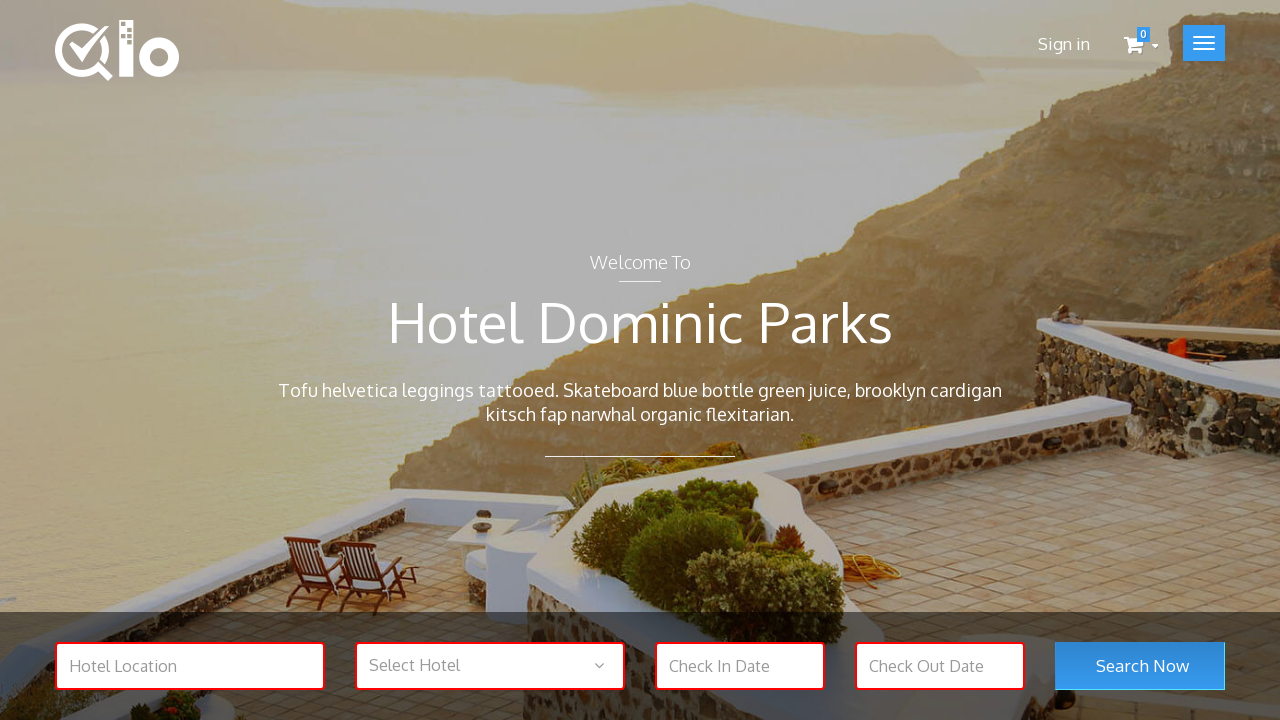

Assertion passed: 4 error border elements are present as expected
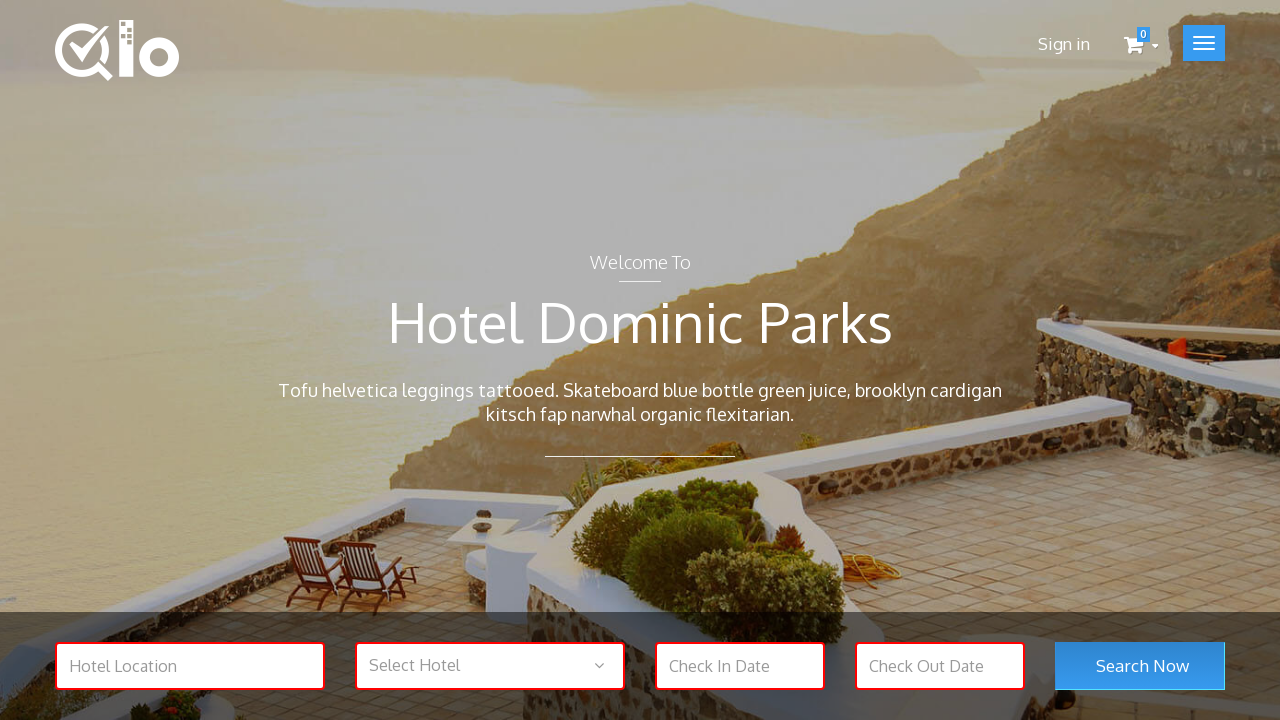

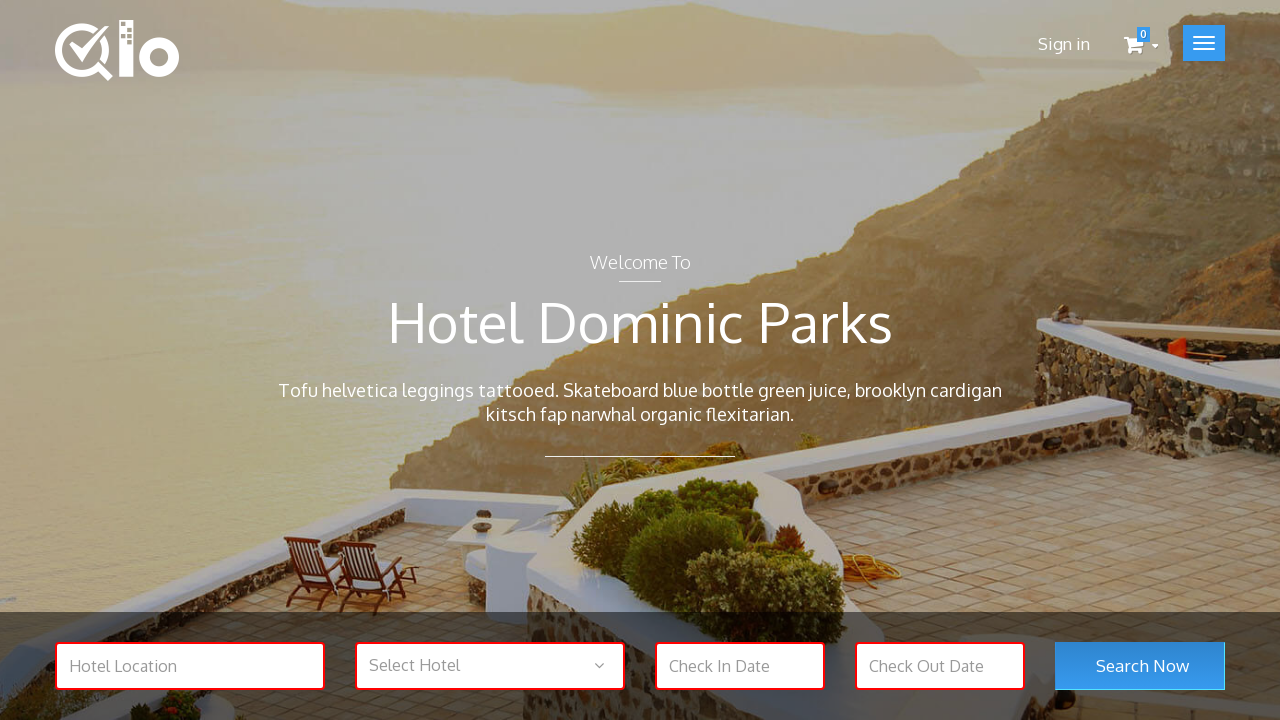